Tests CSS selector functionality by filling a textarea field on the Omayo blog test page

Starting URL: https://omayo.blogspot.com/

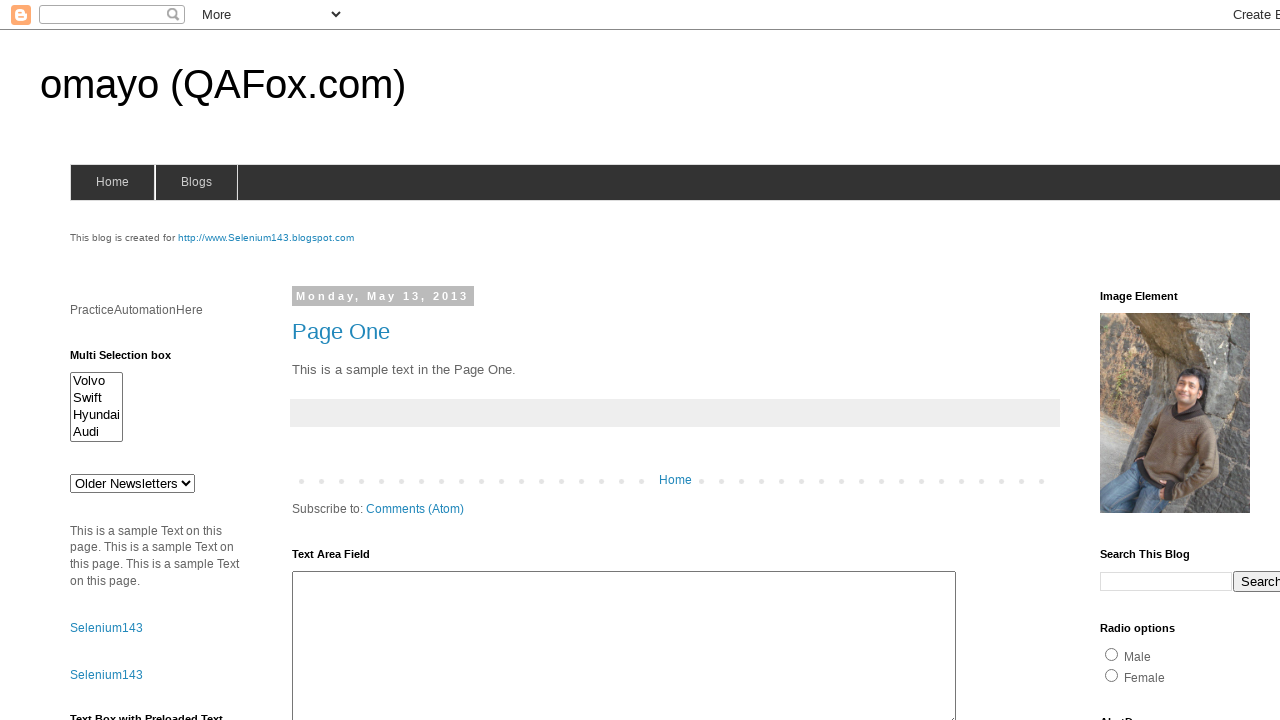

Filled textarea field with 'Learning CSS selector' using CSS substring match selector for id starting with 'ta1' on textarea[id^='ta1']
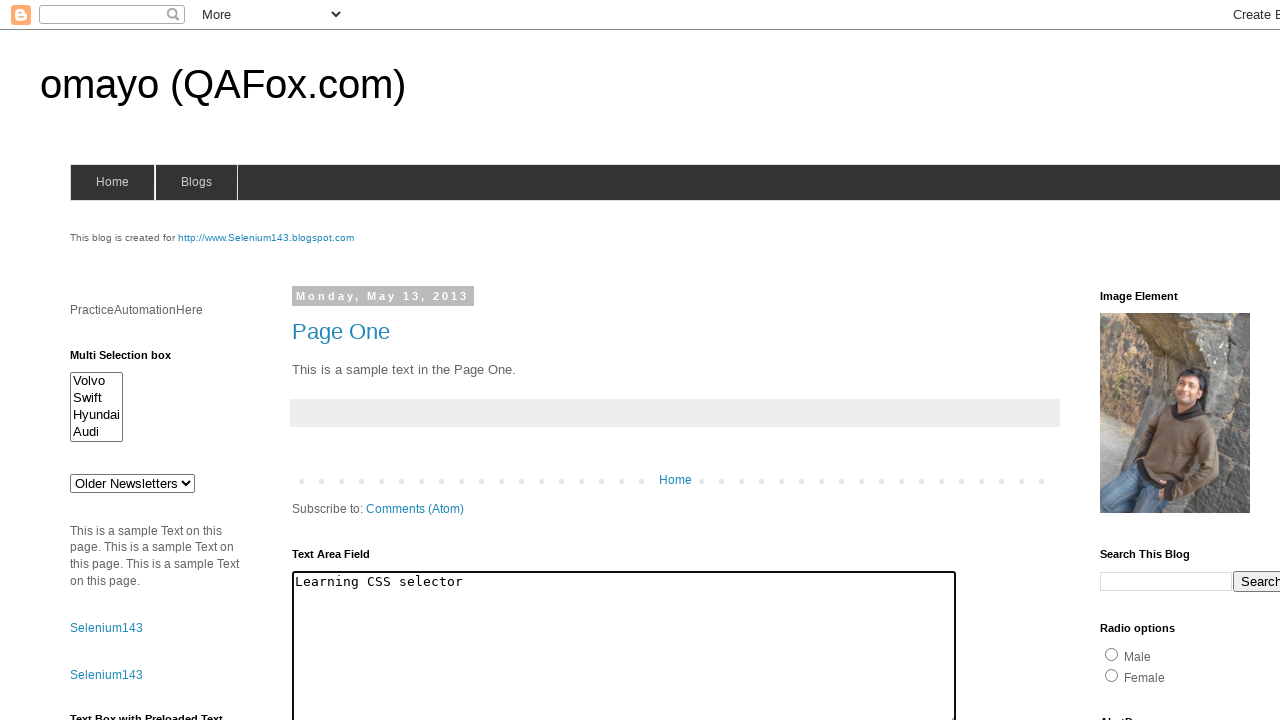

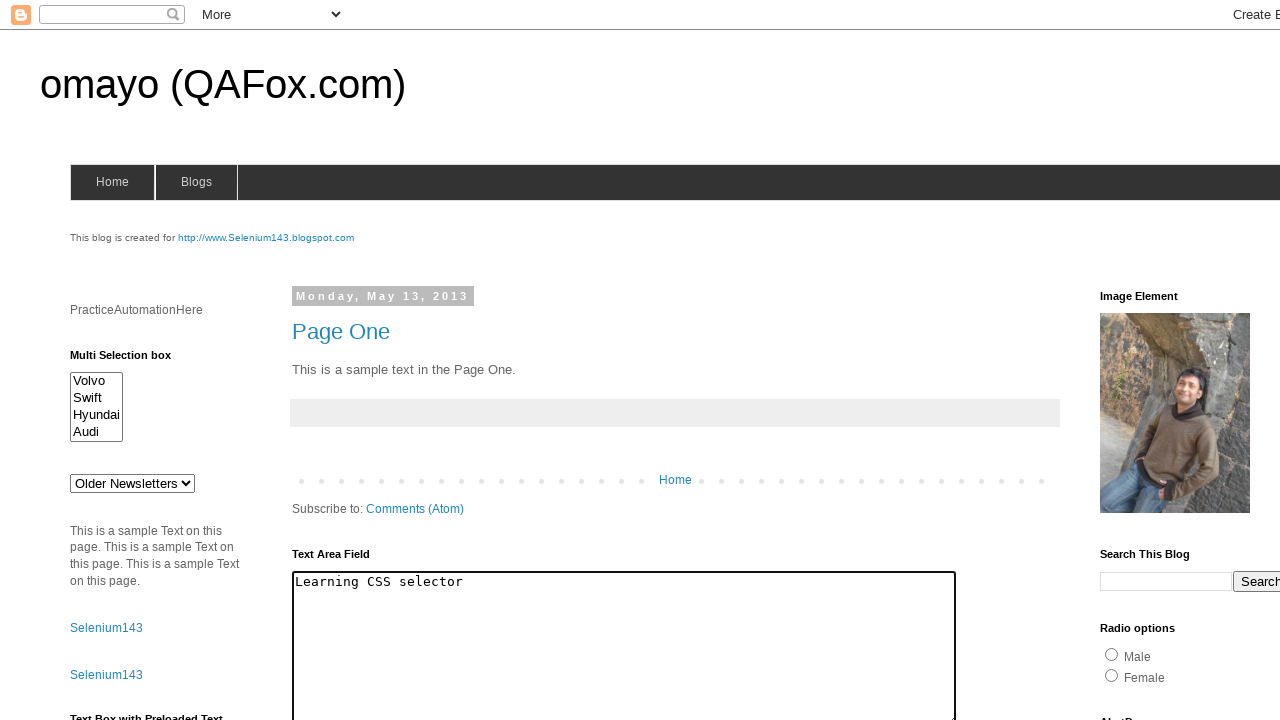